Navigates to the Ynet news website, maximizes the window, refreshes the page, and verifies the page loads by checking the URL and title.

Starting URL: https://www.ynet.co.il/

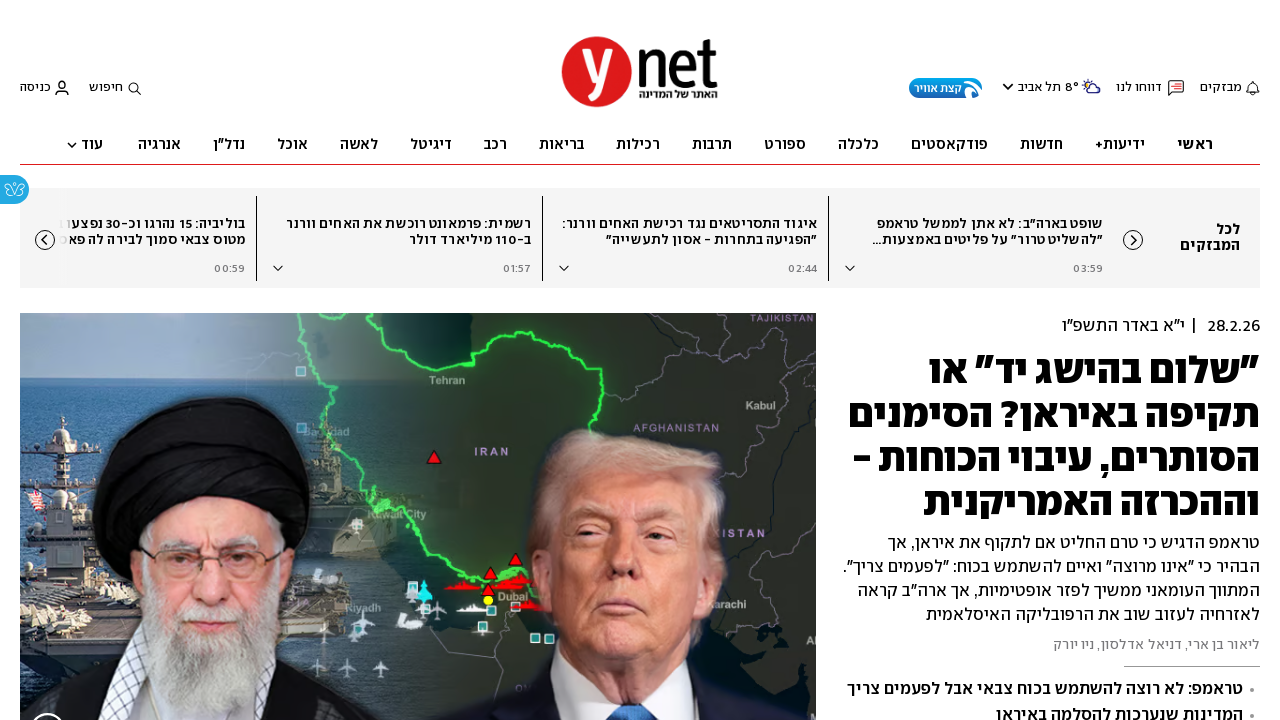

Reloaded the Ynet news website
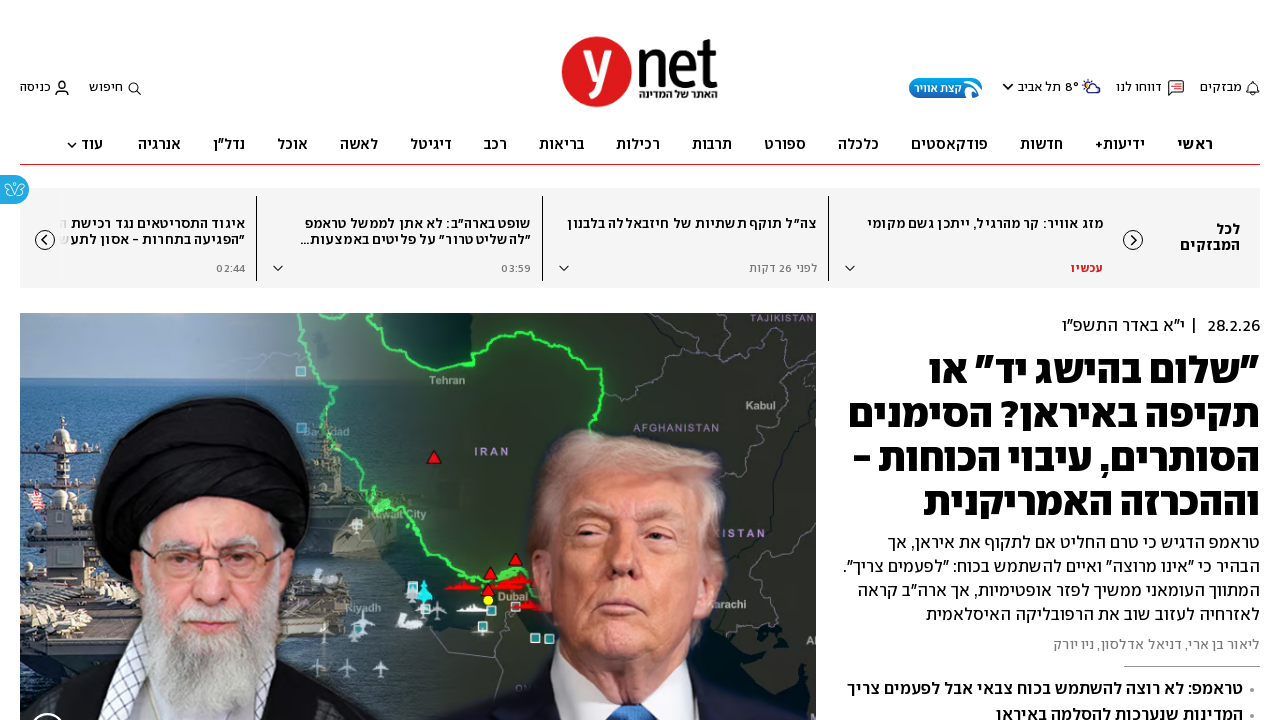

Page DOM content fully loaded
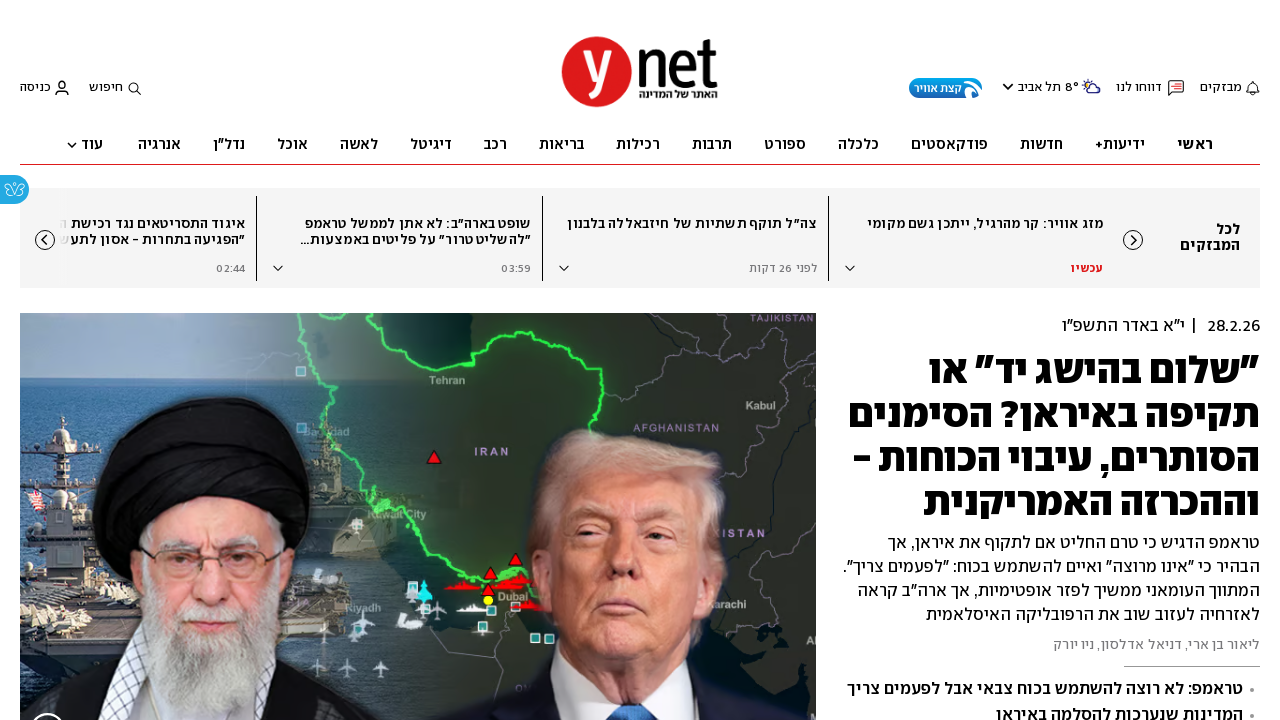

Body element is present and page content verified
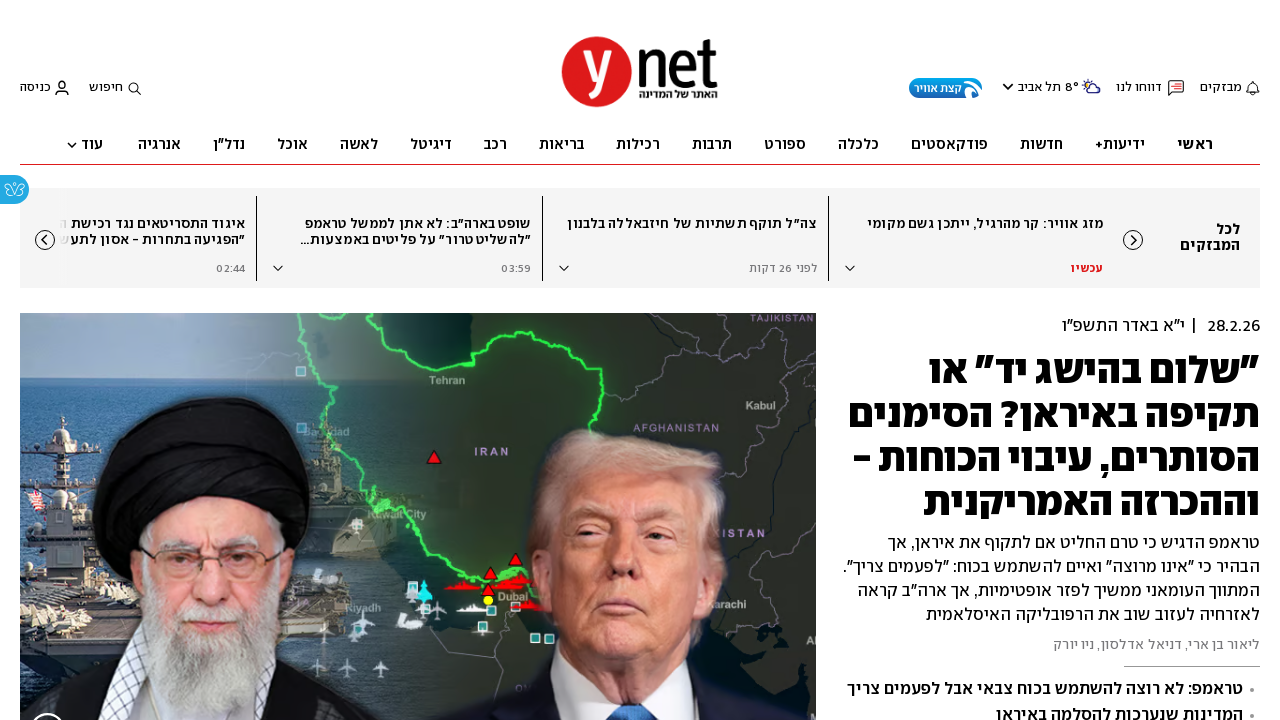

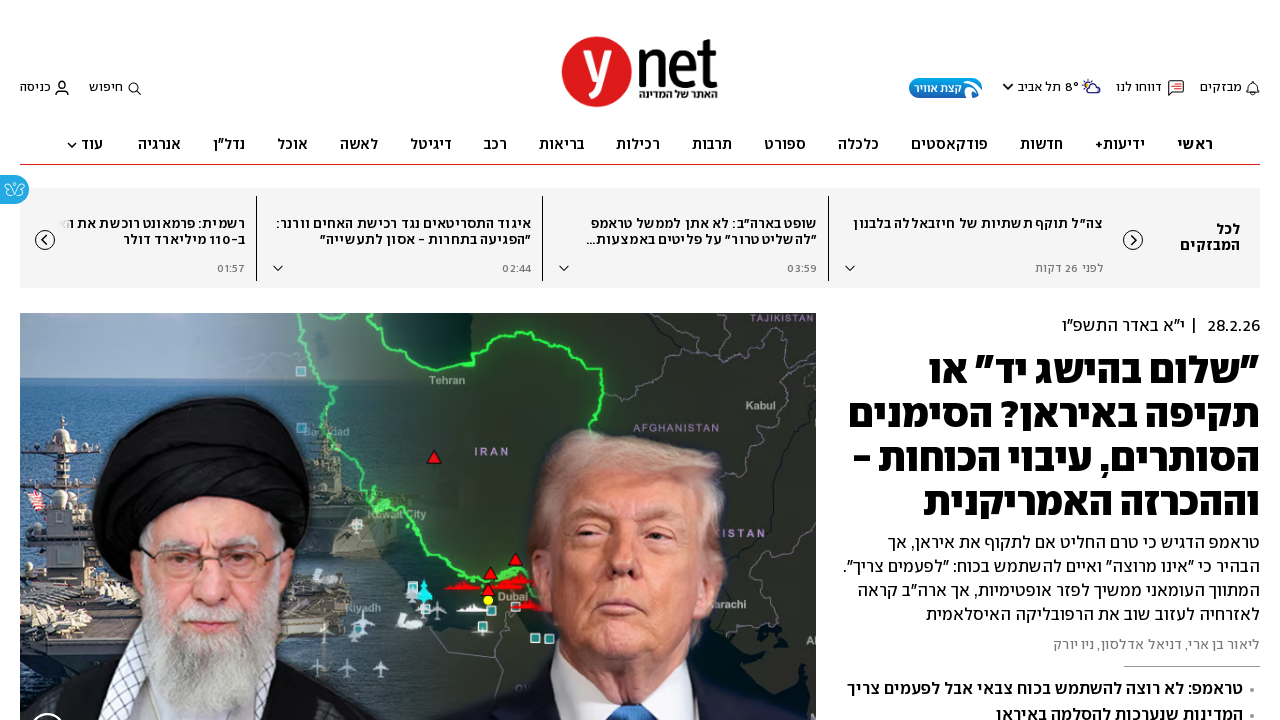